Navigates to a Selenium practice form page and clicks on the hobbies checkbox element

Starting URL: https://www.tutorialspoint.com/selenium/practice/selenium_automation_practice.php

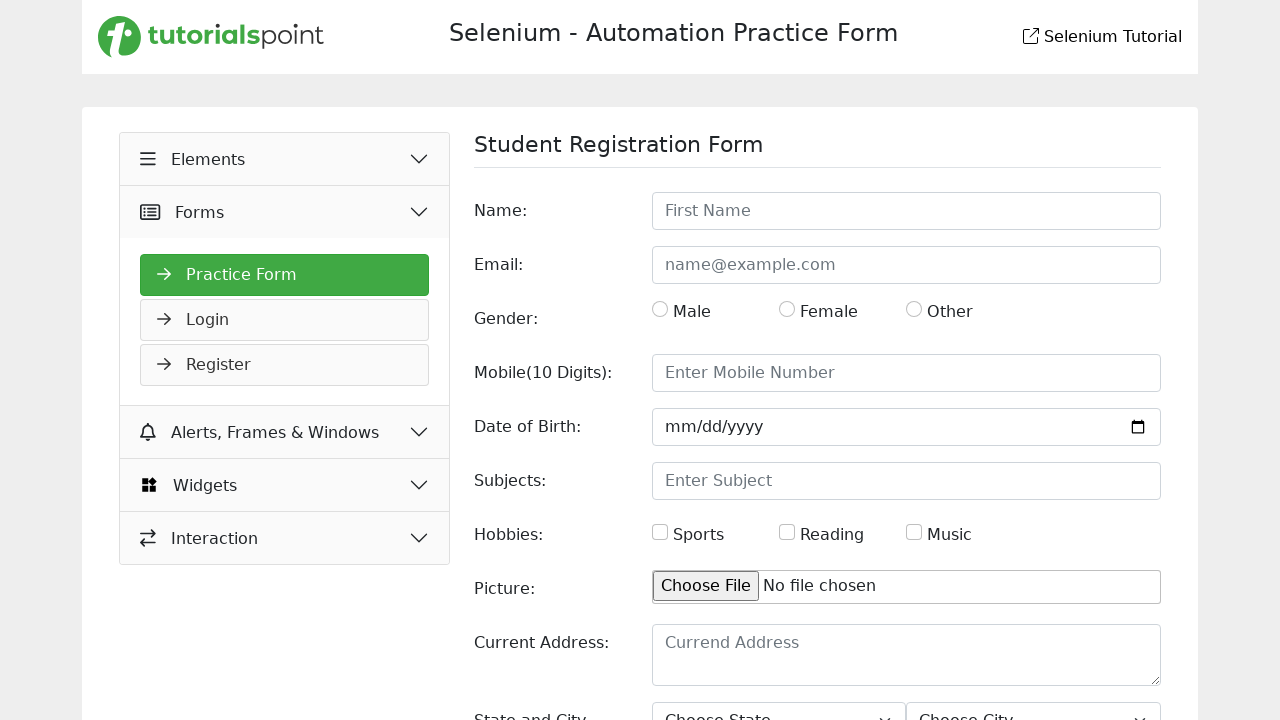

Navigated to Selenium practice form page
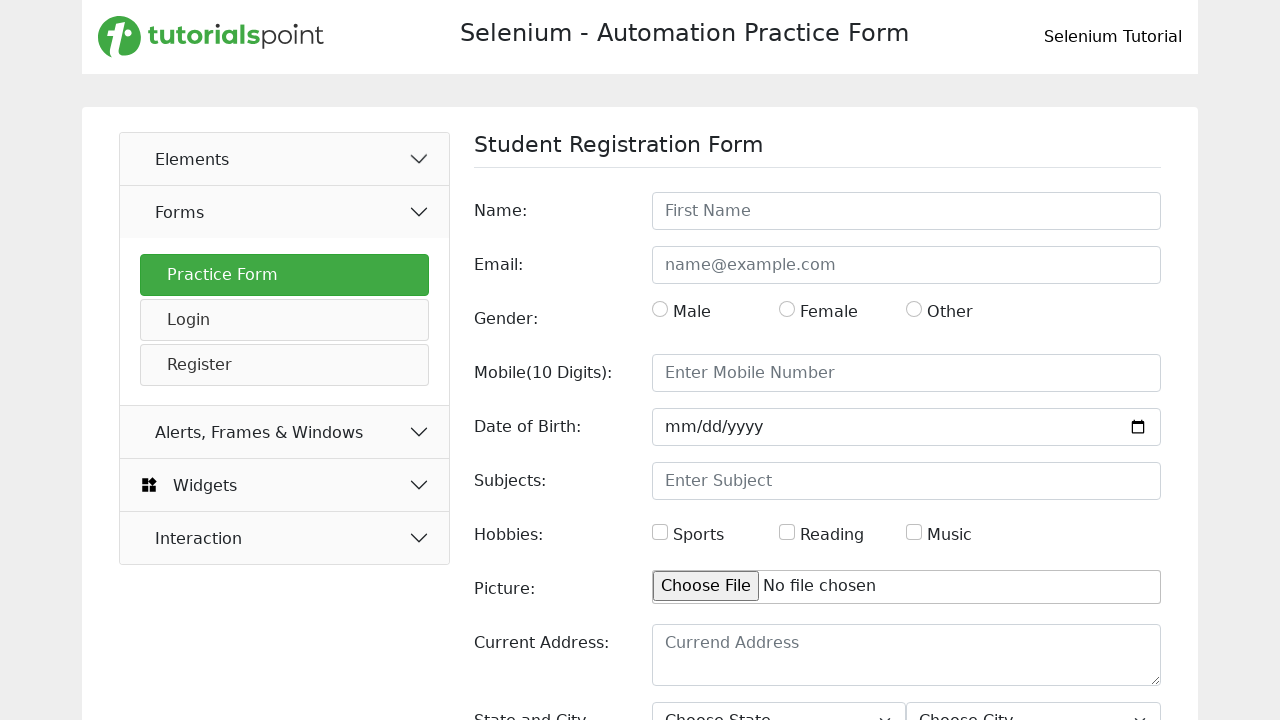

Clicked on the hobbies checkbox element at (660, 532) on #hobbies
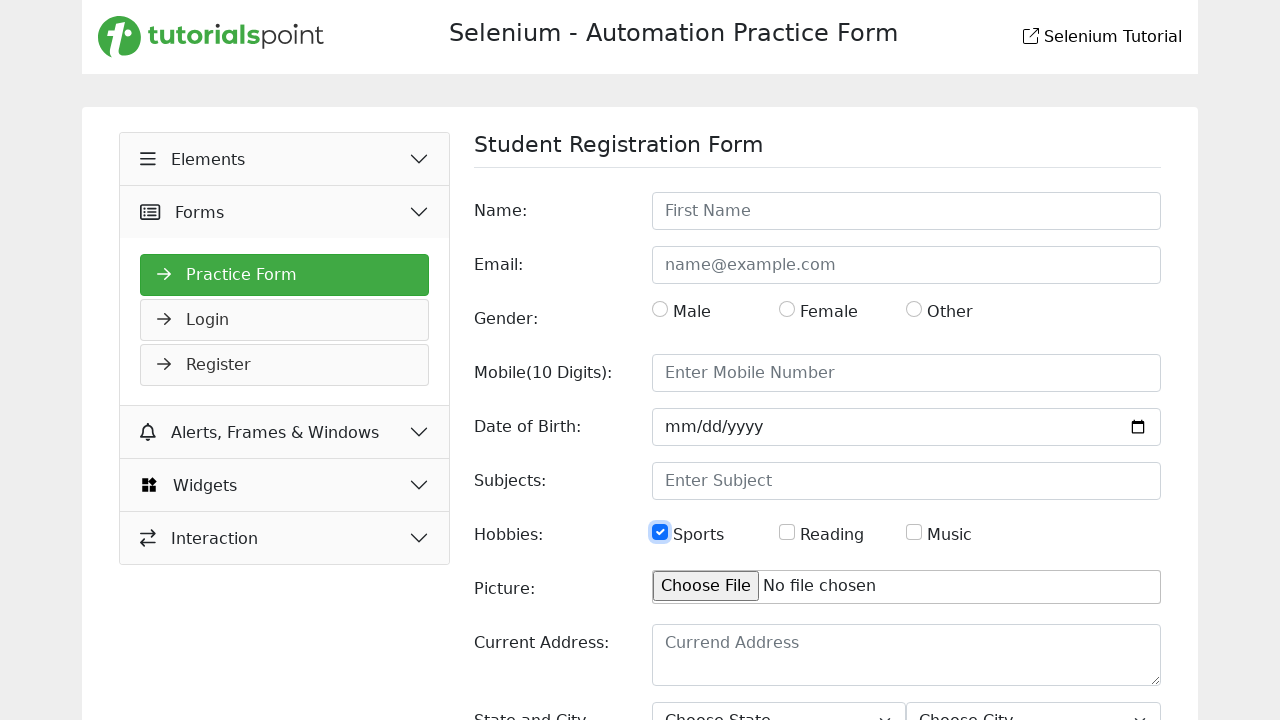

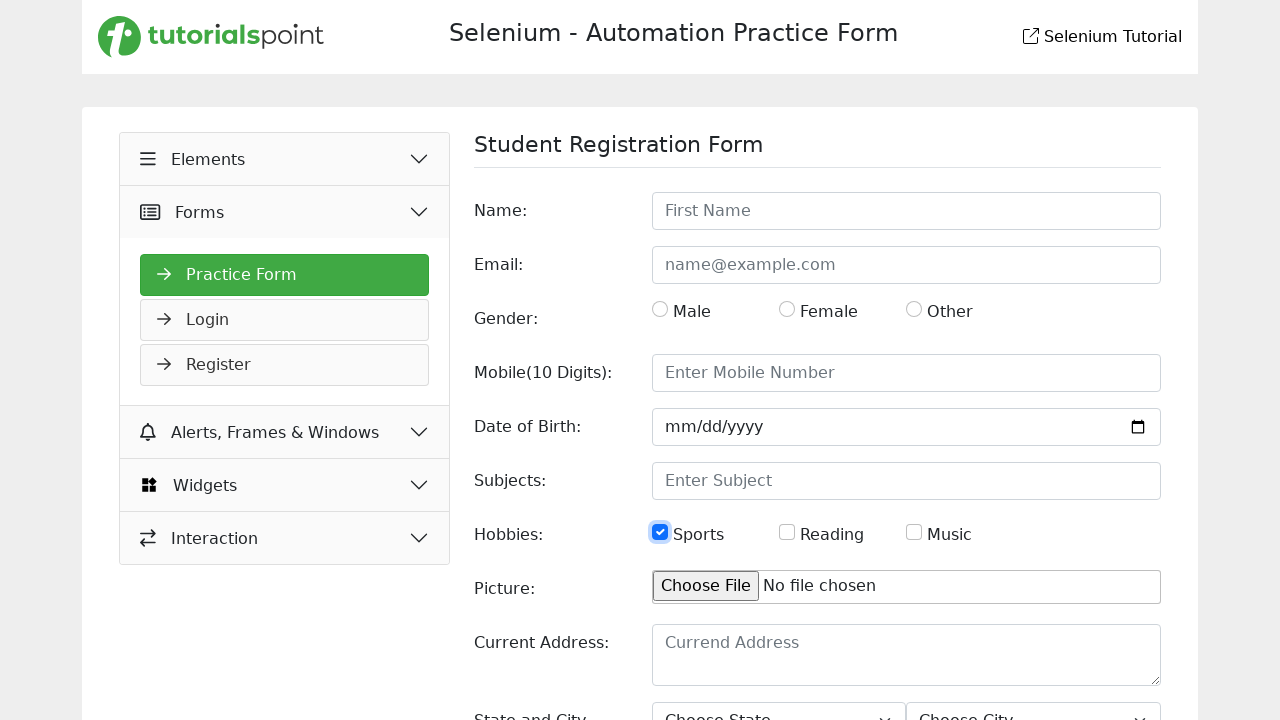